Tests registration form validation with mismatched password confirmation, verifying password match error message

Starting URL: https://alada.vn/tai-khoan/dang-ky.html

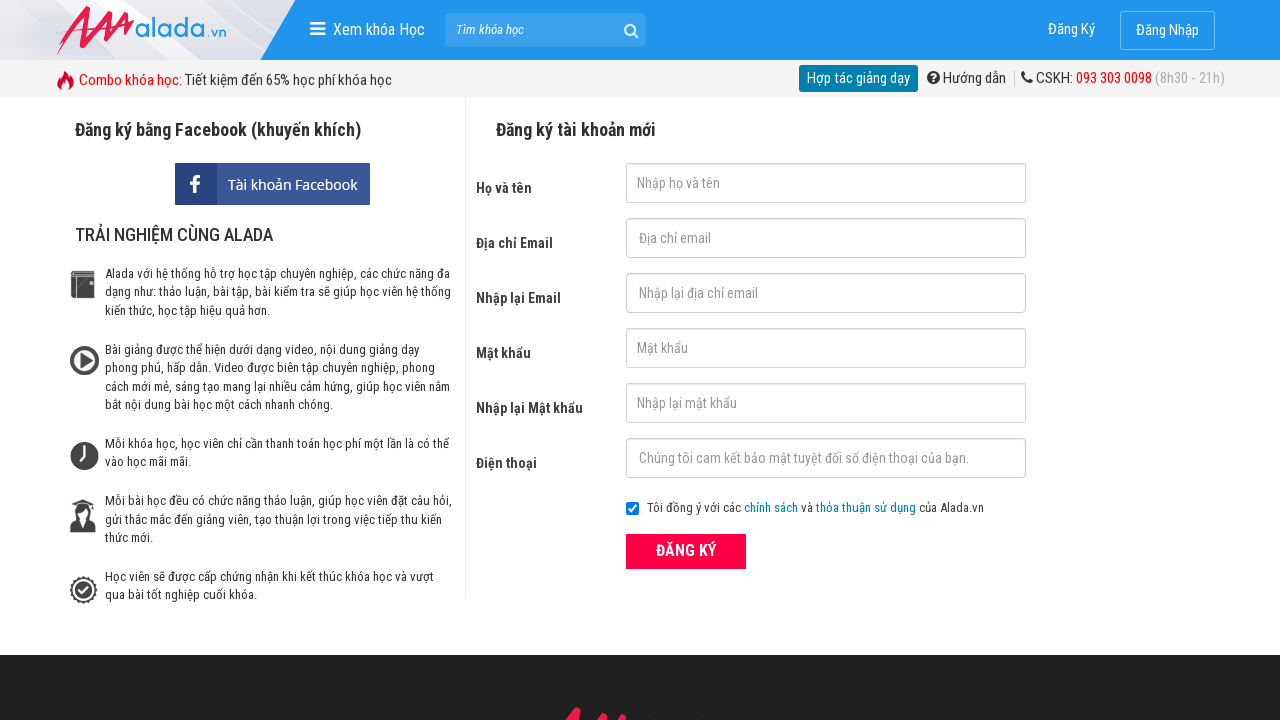

Filled first name field with 'nguyen van a' on #txtFirstname
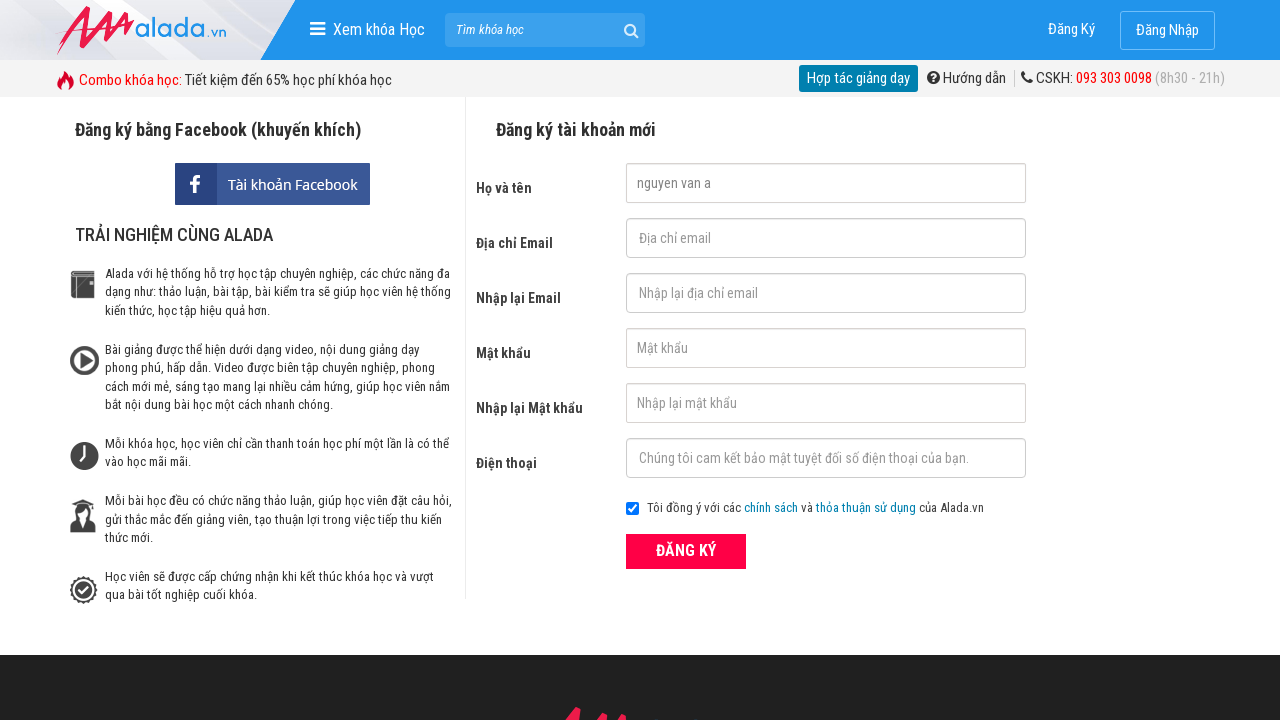

Filled email field with 'jonny@email.com' on #txtEmail
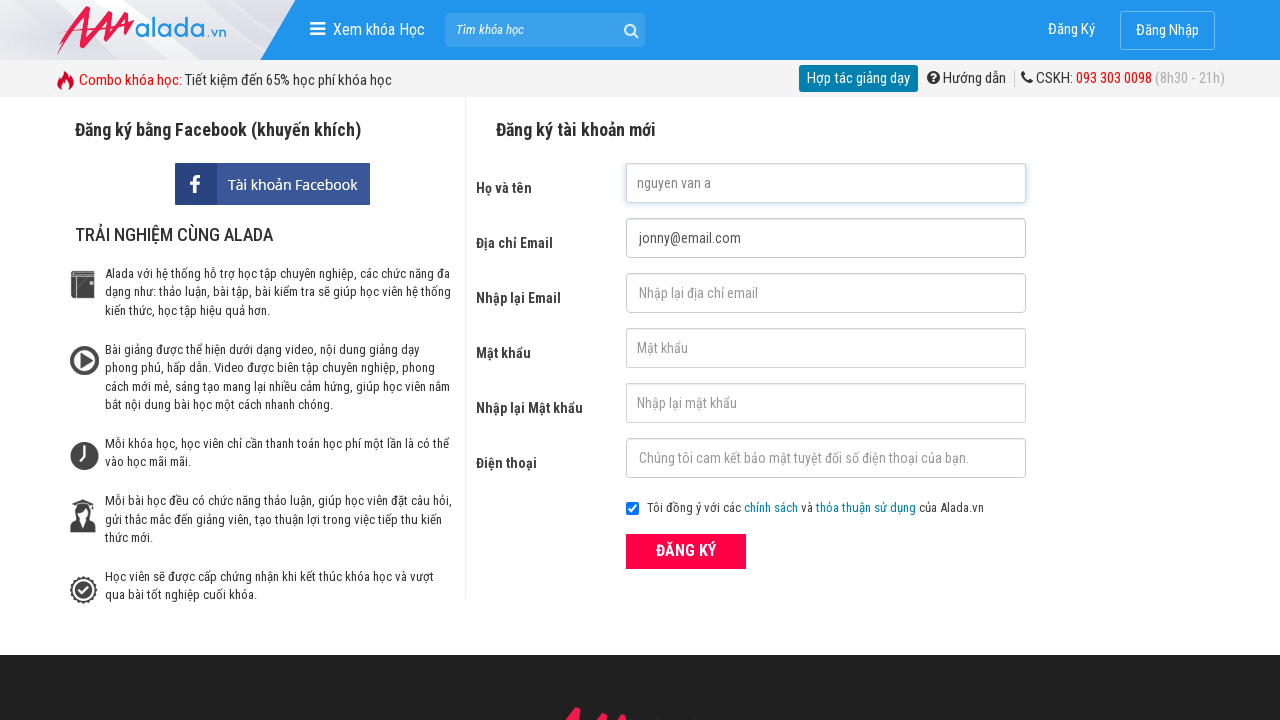

Filled confirm email field with 'jonny@email.com' on #txtCEmail
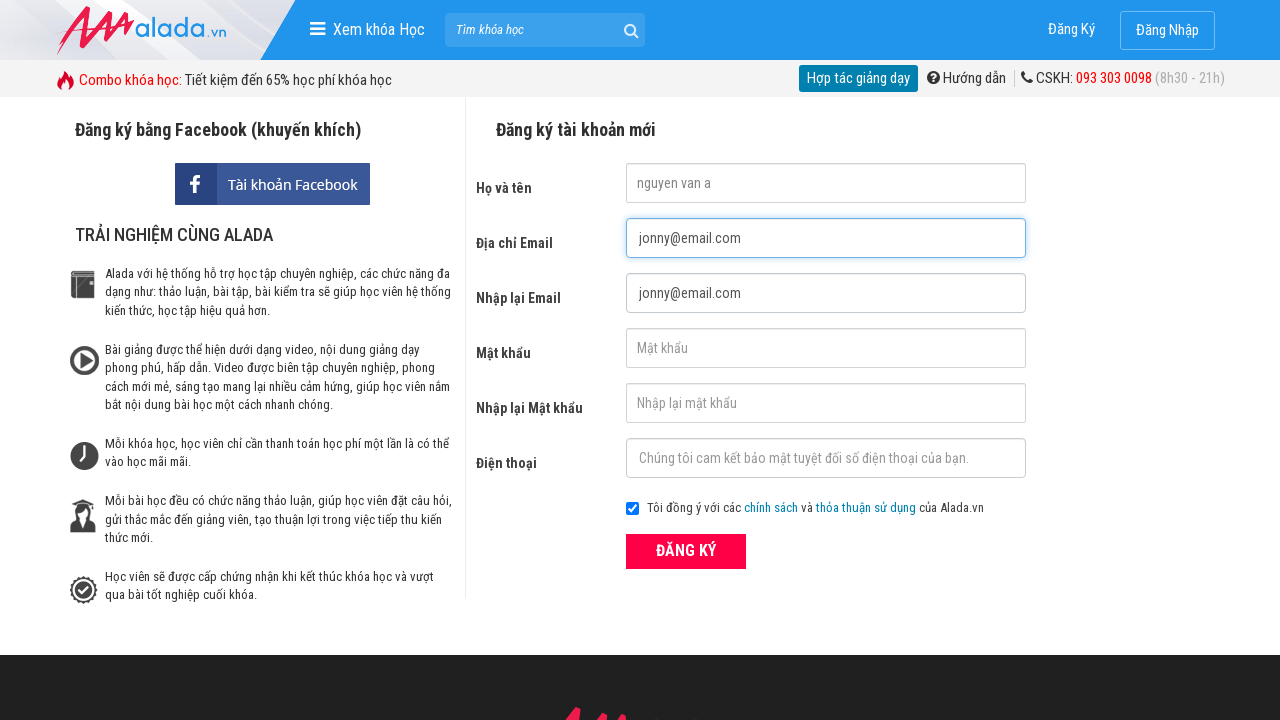

Filled password field with '123456' on #txtPassword
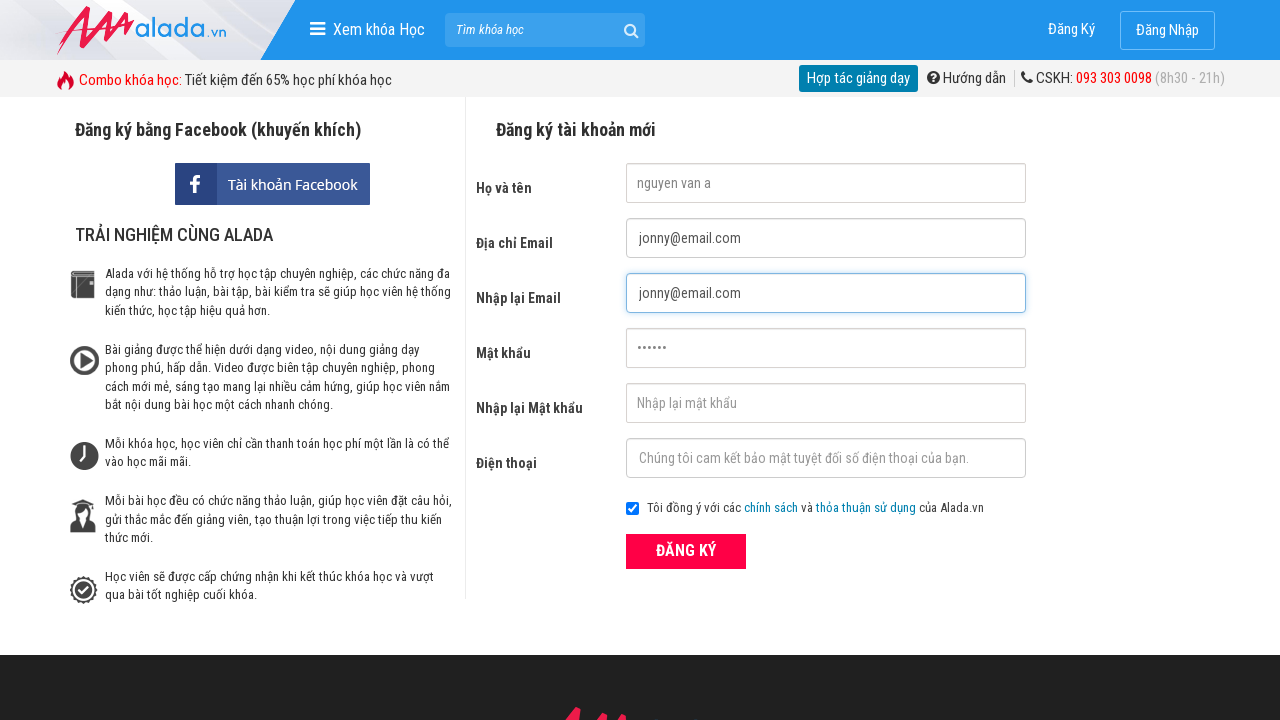

Filled confirm password field with '123478' (mismatched password) on #txtCPassword
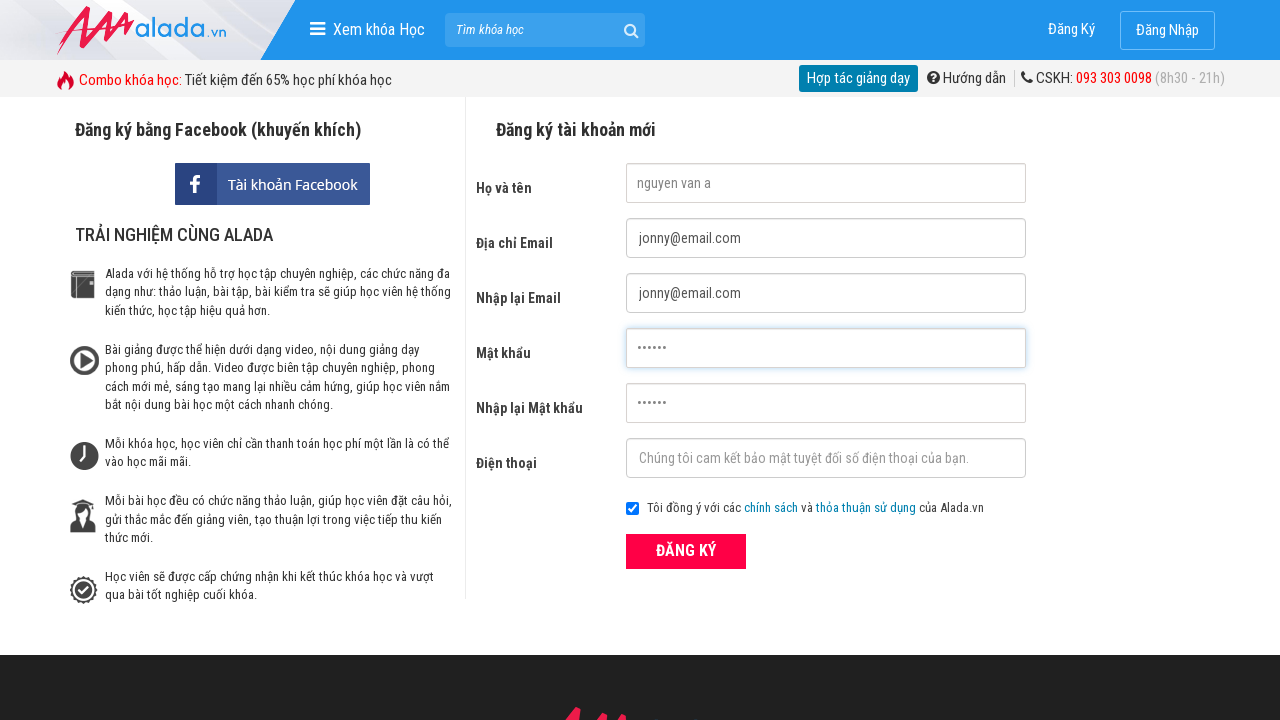

Filled phone number field with '09349598868' on #txtPhone
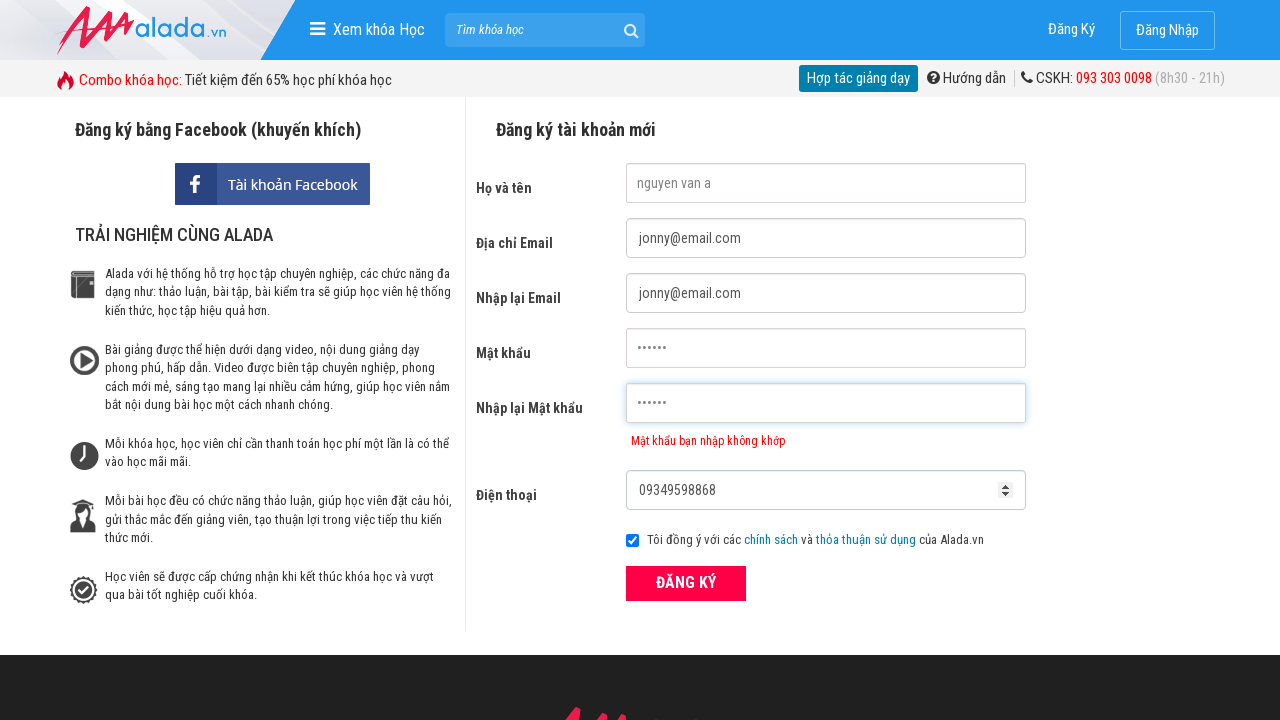

Clicked ĐĂNG KÝ (Register) button at (686, 583) on xpath=//form[@id='frmLogin']//button[text()='ĐĂNG KÝ']
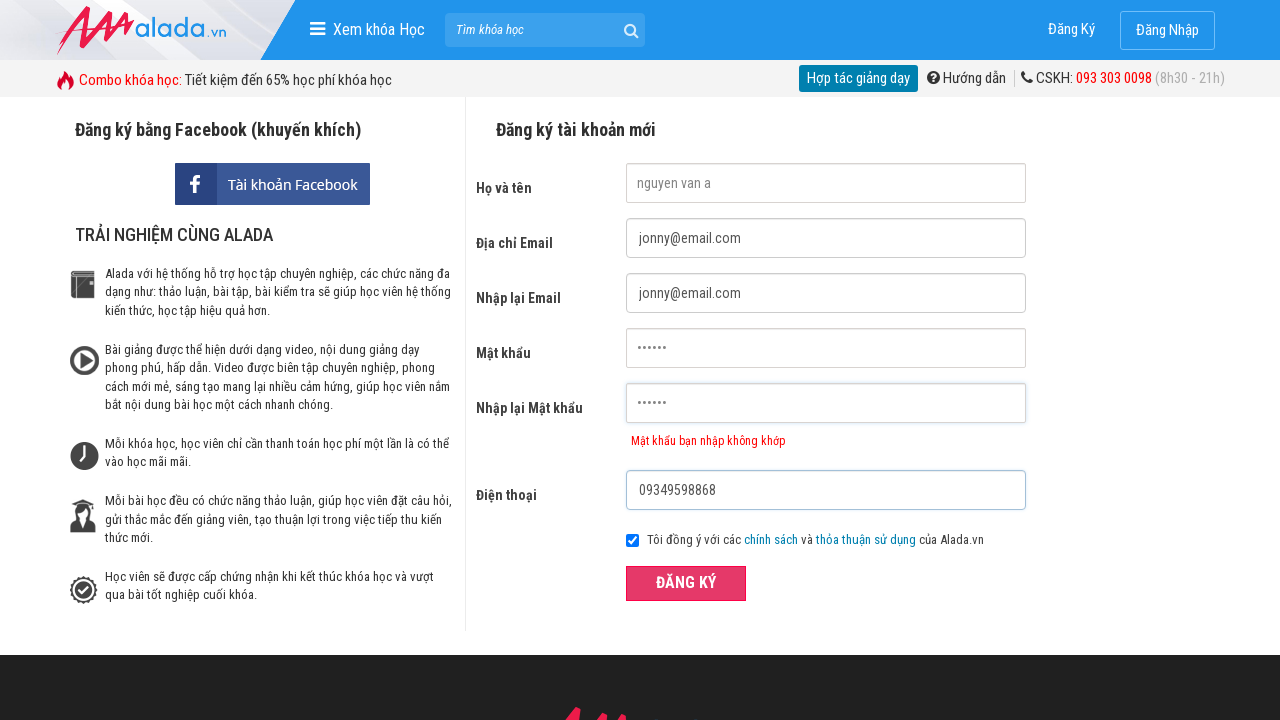

Password mismatch error message appeared
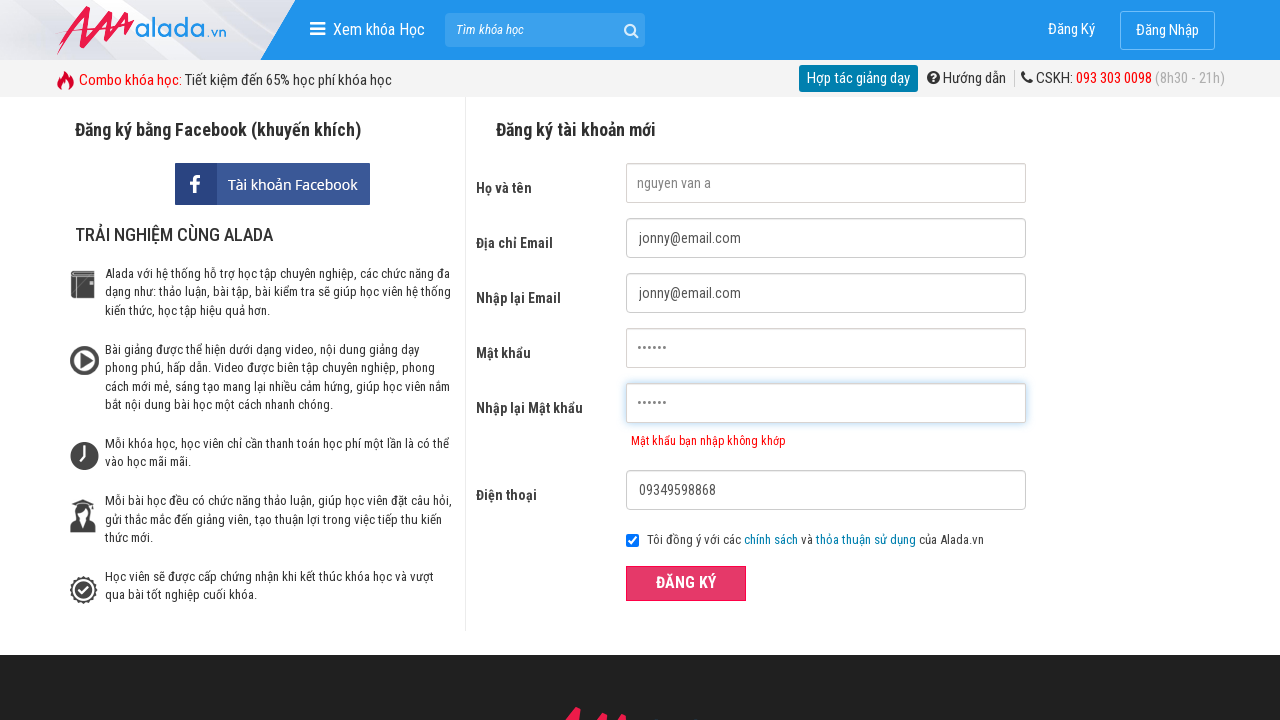

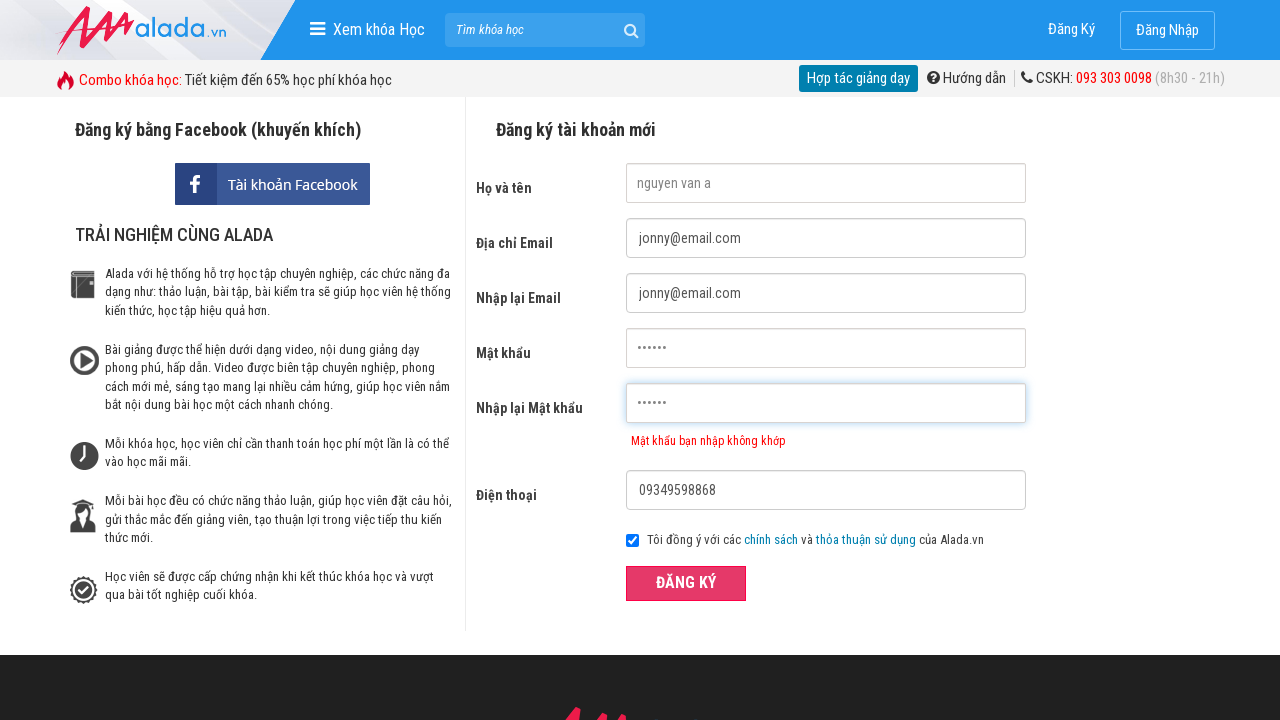